Tests editing a food item by first adding a food entry to the fitness app.

Starting URL: https://reactfitnessapp-gilt.vercel.app/

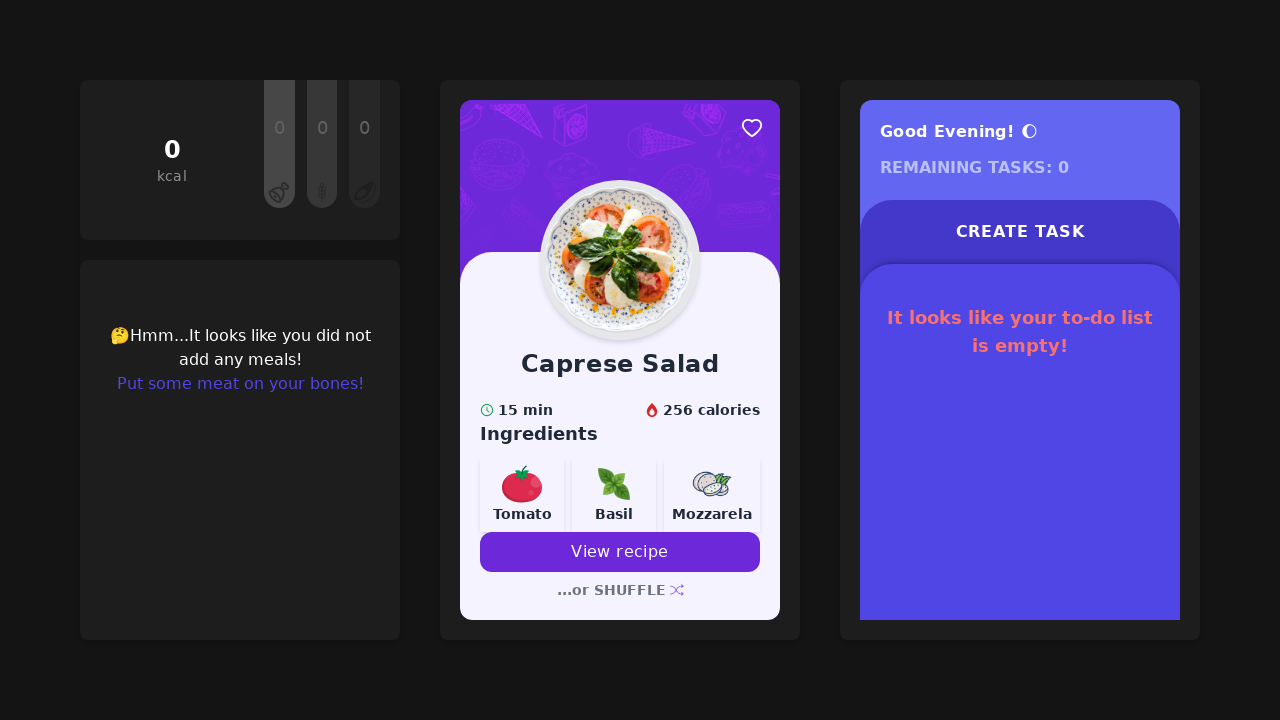

Clicked 'Put some meat on your bones!' button to add food at (240, 384) on internal:role=button[name="Put some meat on your bones!"i]
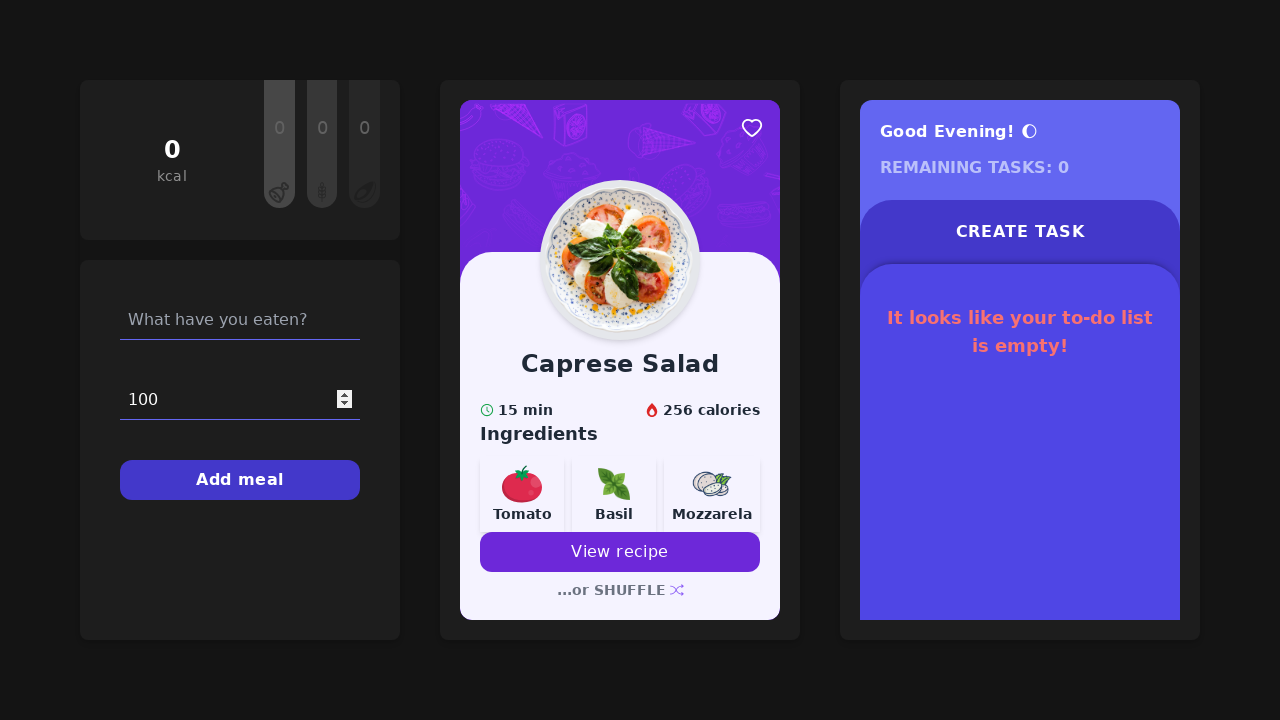

Filled food name field with 'Salmon Fillet' on internal:attr=[placeholder="What have you eaten?"i]
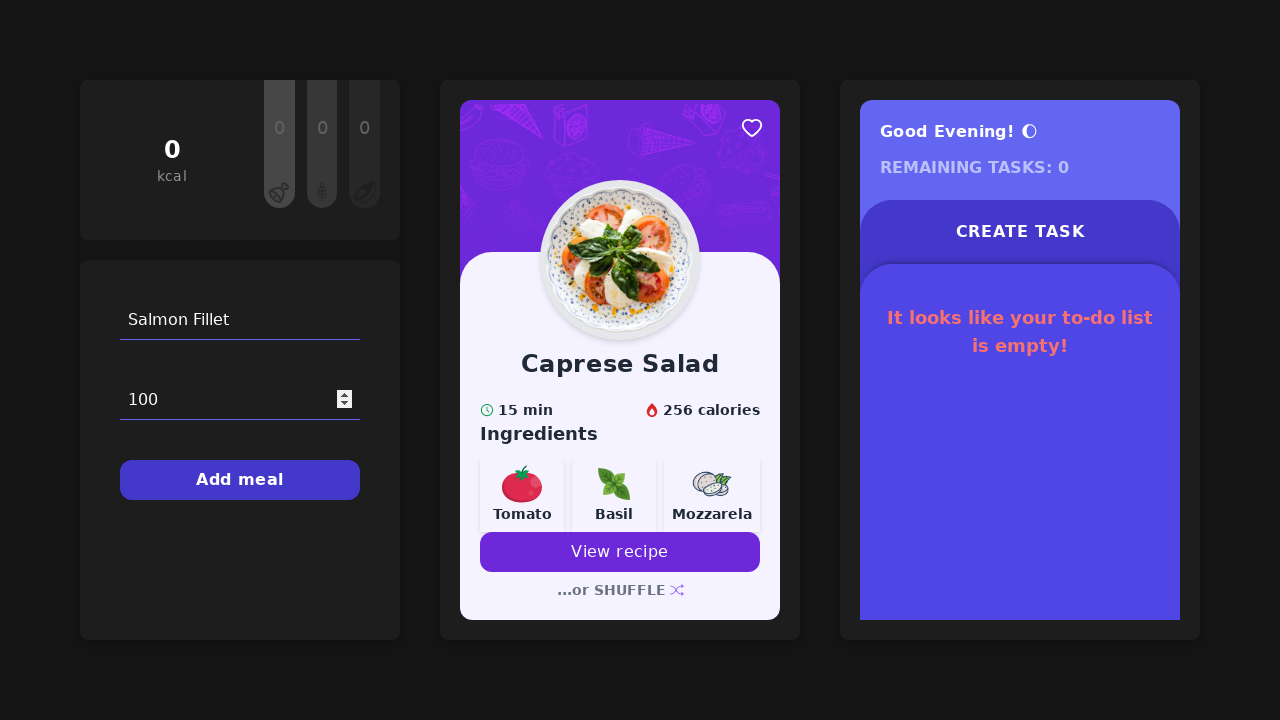

Clicked 'Add meal' button to submit food entry at (240, 480) on internal:role=button[name="Add meal"i]
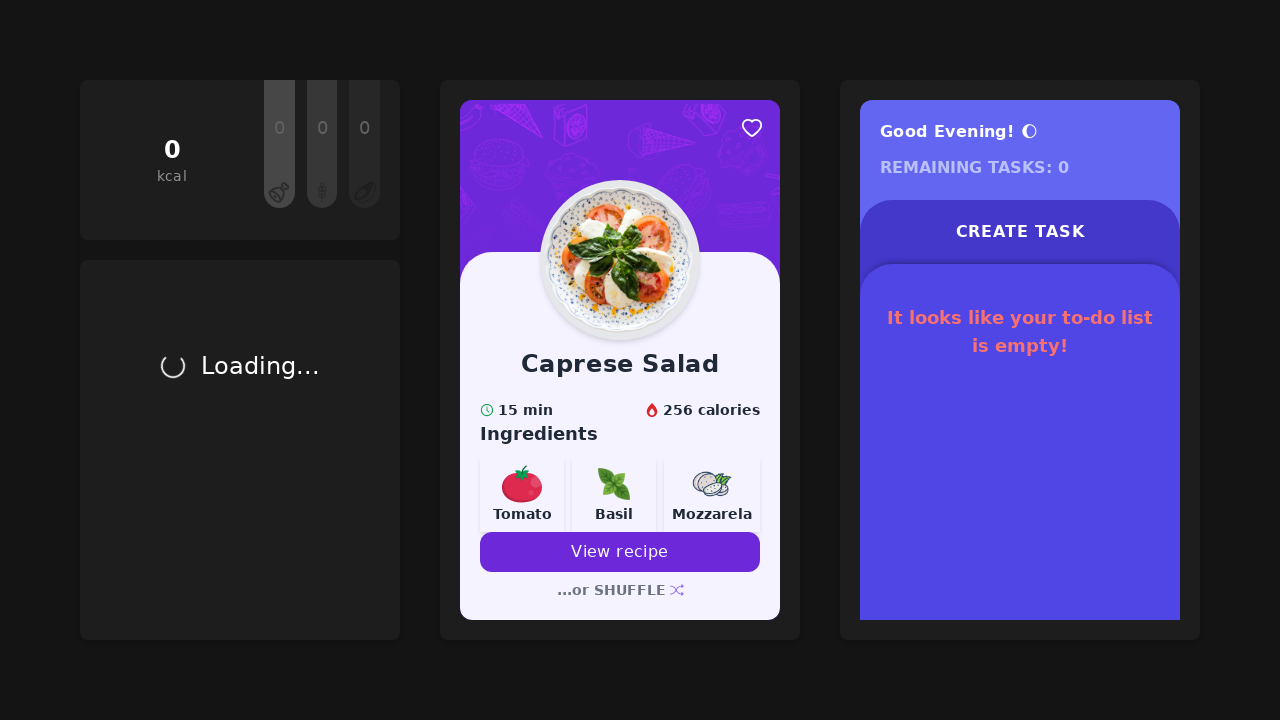

Verified 'Salmon Fillet' food entry appeared on page
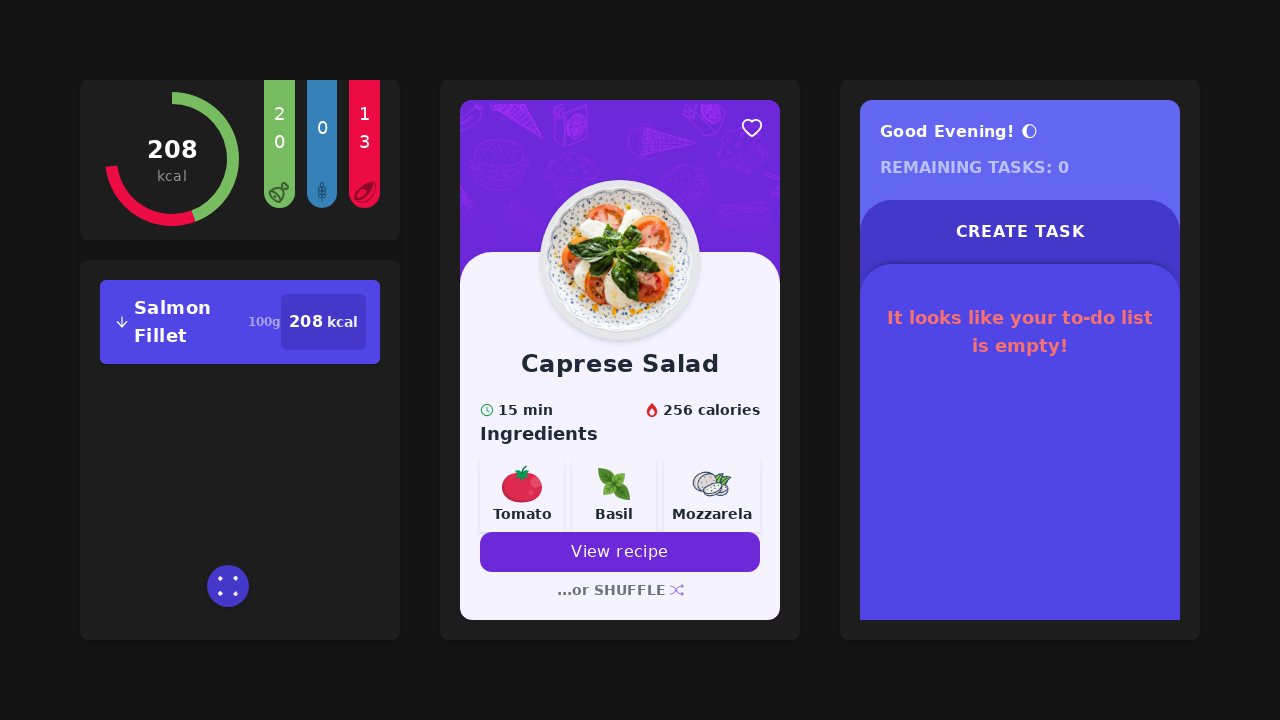

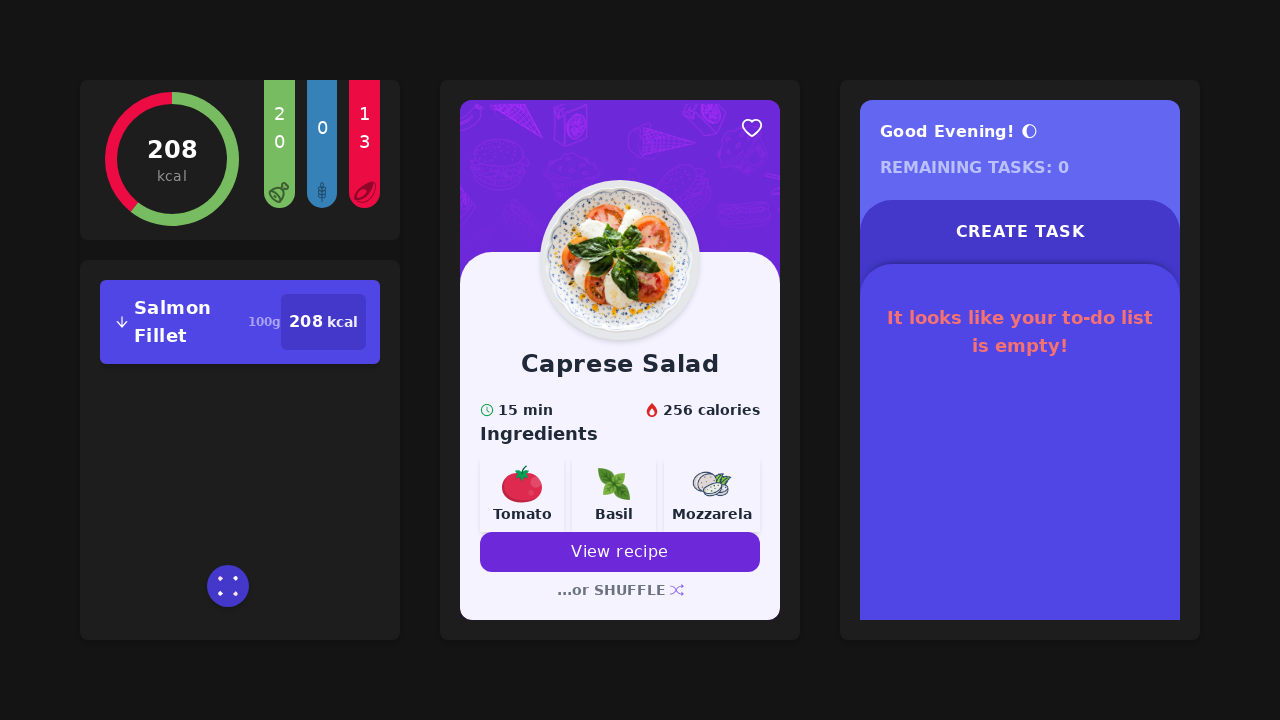